Searches for a course by CRN on the OU ClassNav website, expands the course details, and waits for the course information to load

Starting URL: https://classnav.ou.edu/#semester/202410

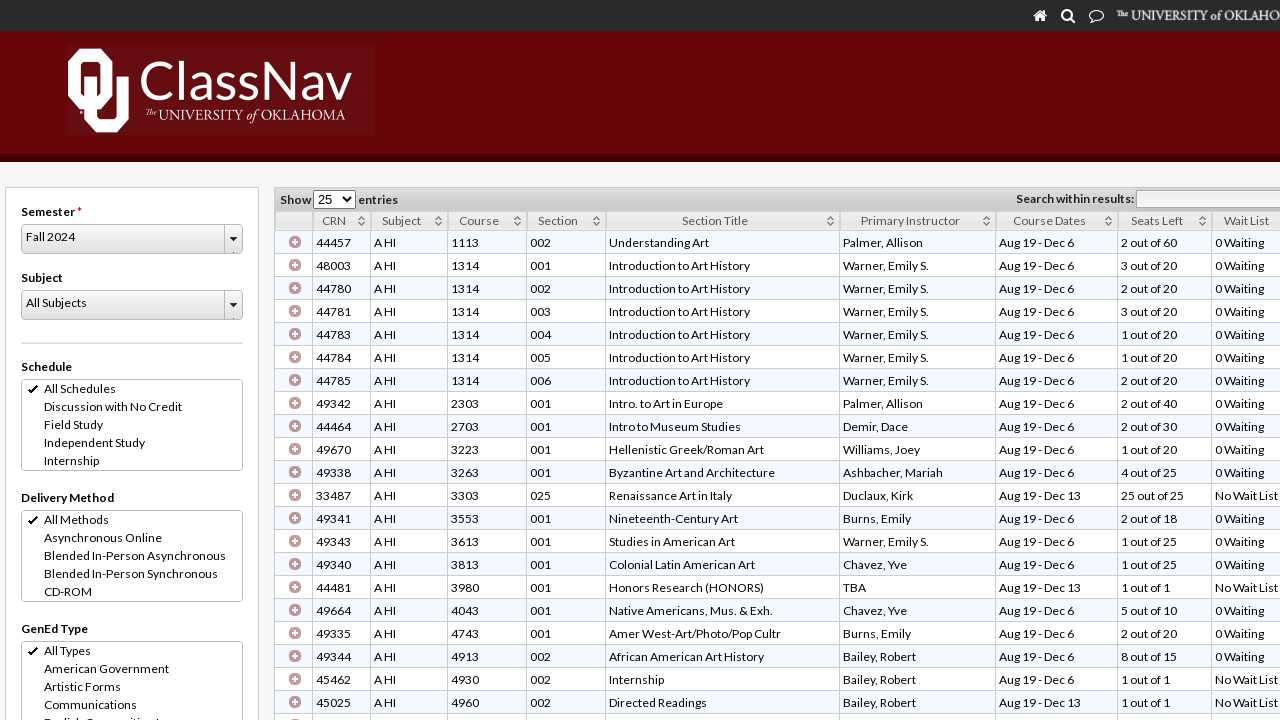

Search bar became visible
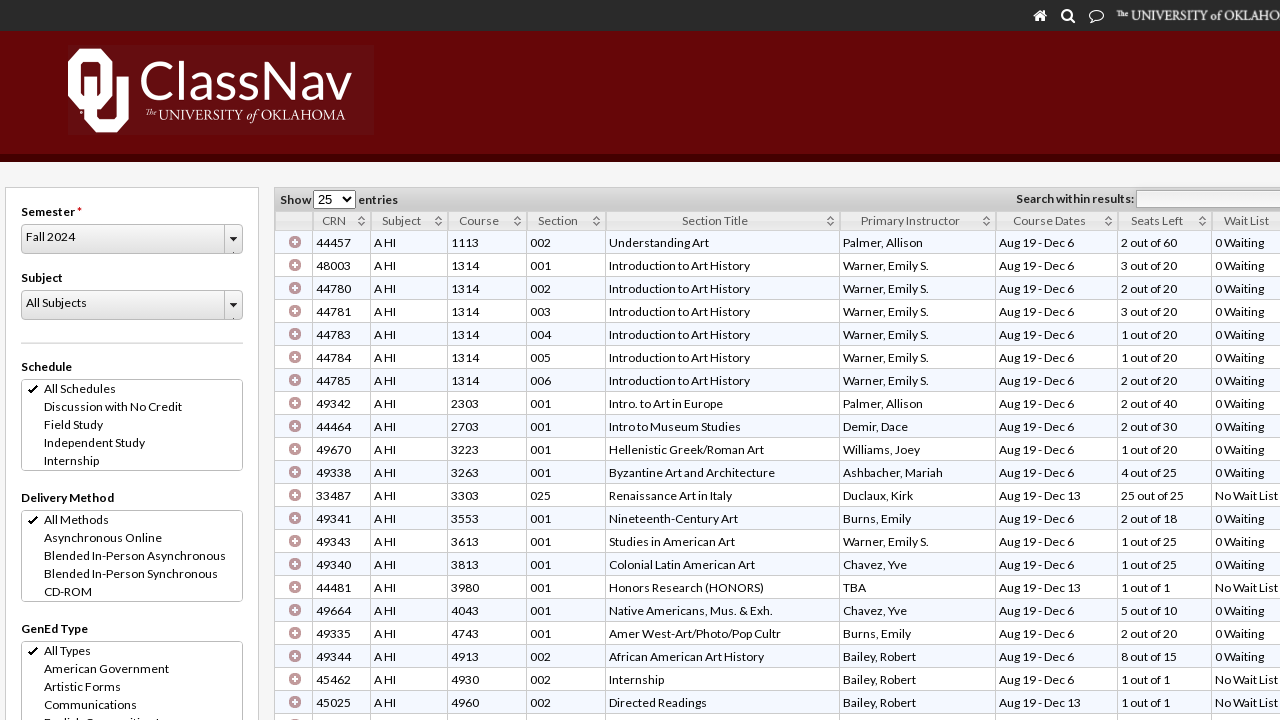

Filled search bar with CRN '12345' on input[aria-controls='clist']
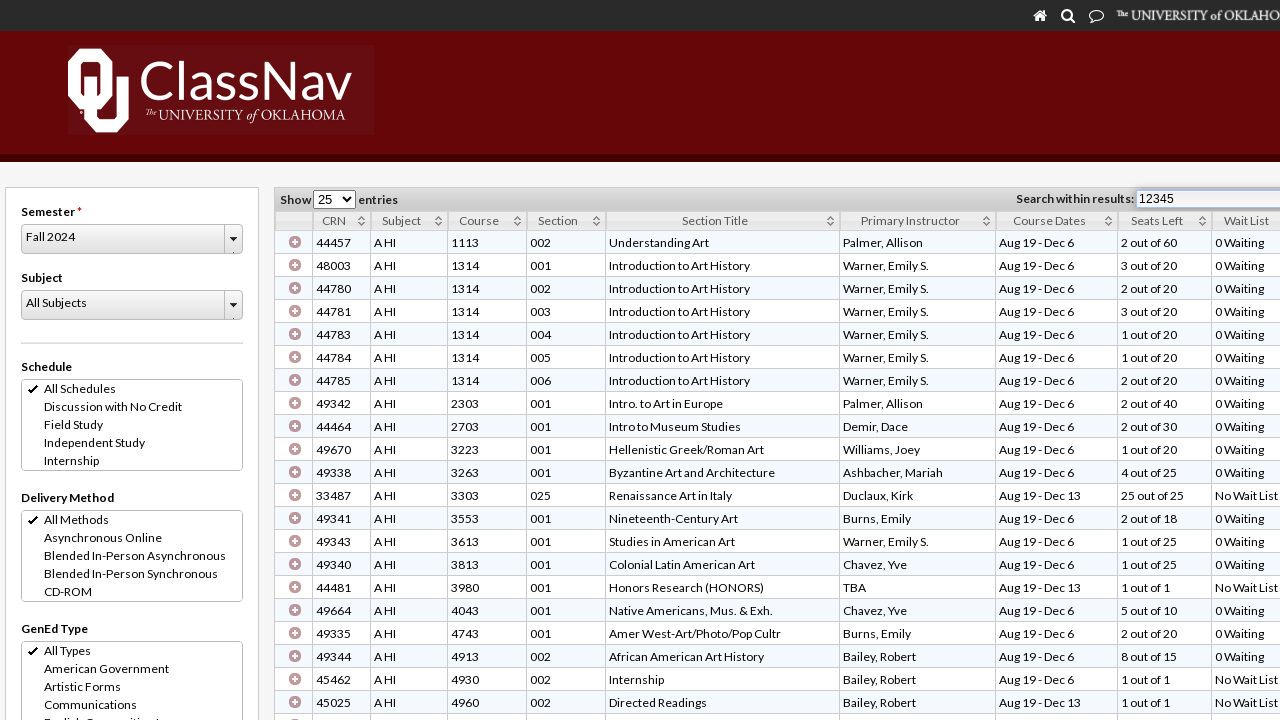

Expand button for course details became visible
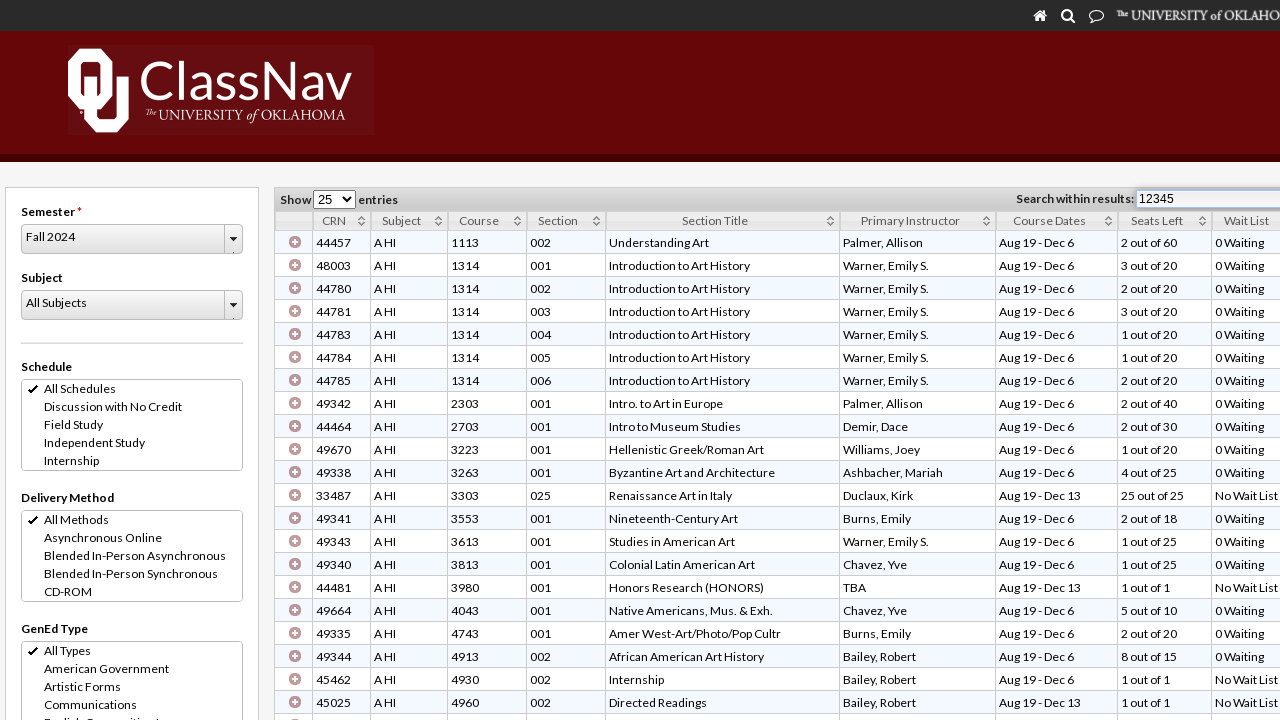

Clicked expand button to show course details at (295, 242) on #clist > tbody > tr:nth-child(1) > td:nth-child(1) > span.ui-icon.ui-icon-circle
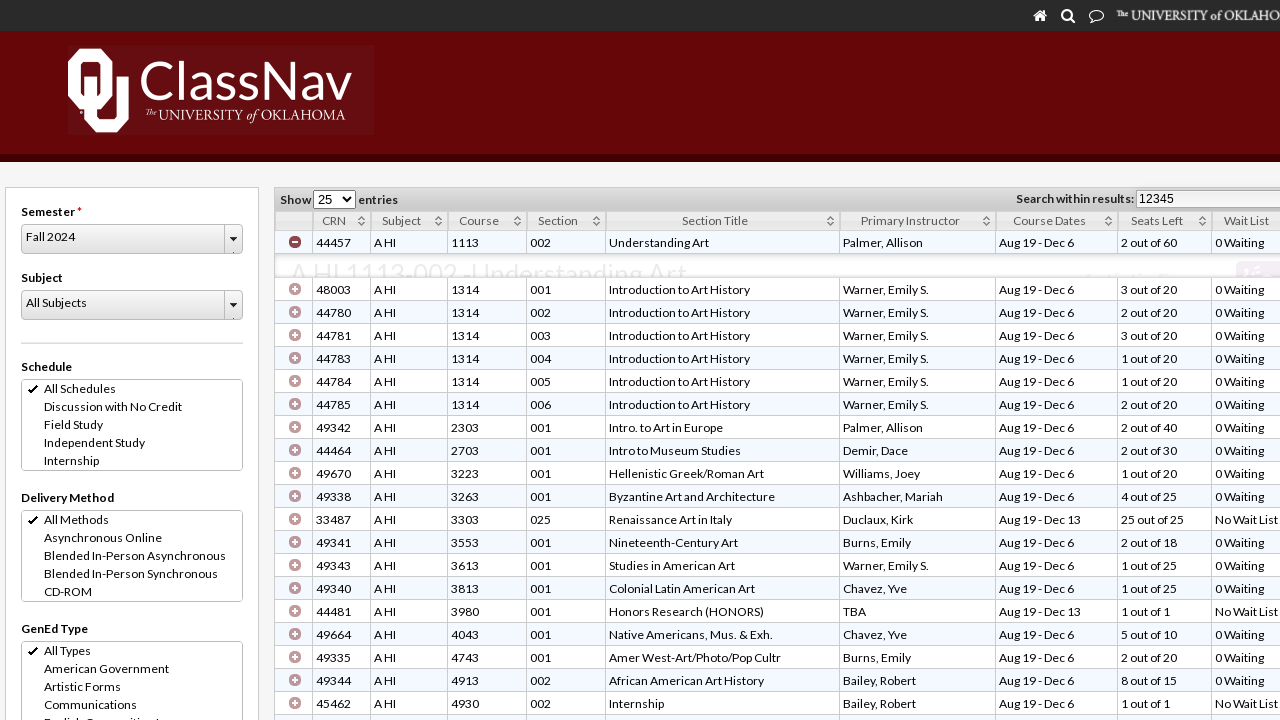

Course seats information loaded
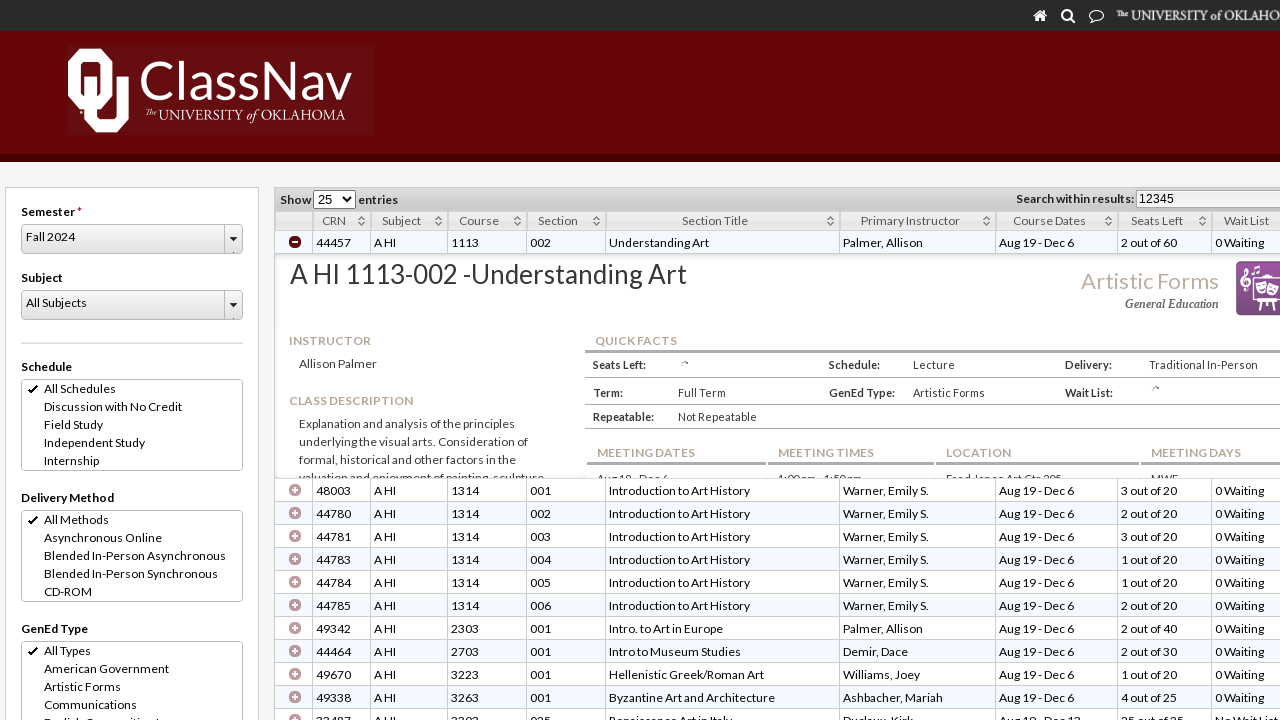

Course waitlist information loaded
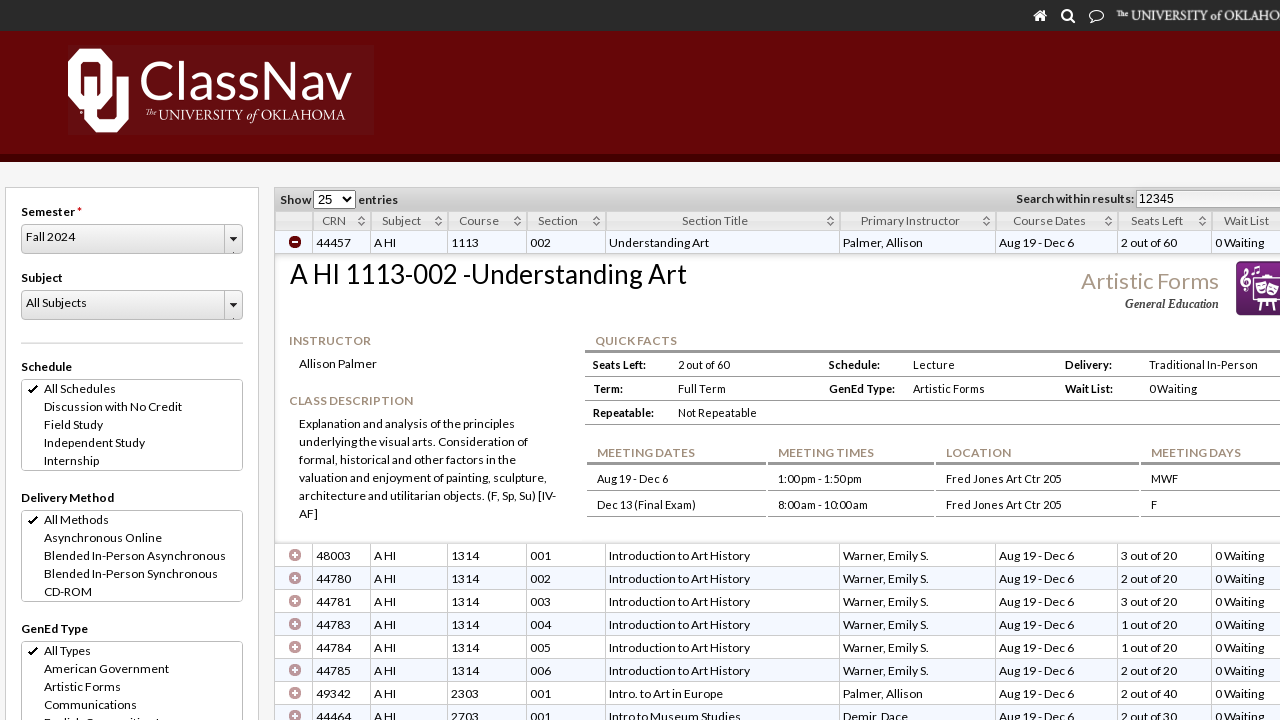

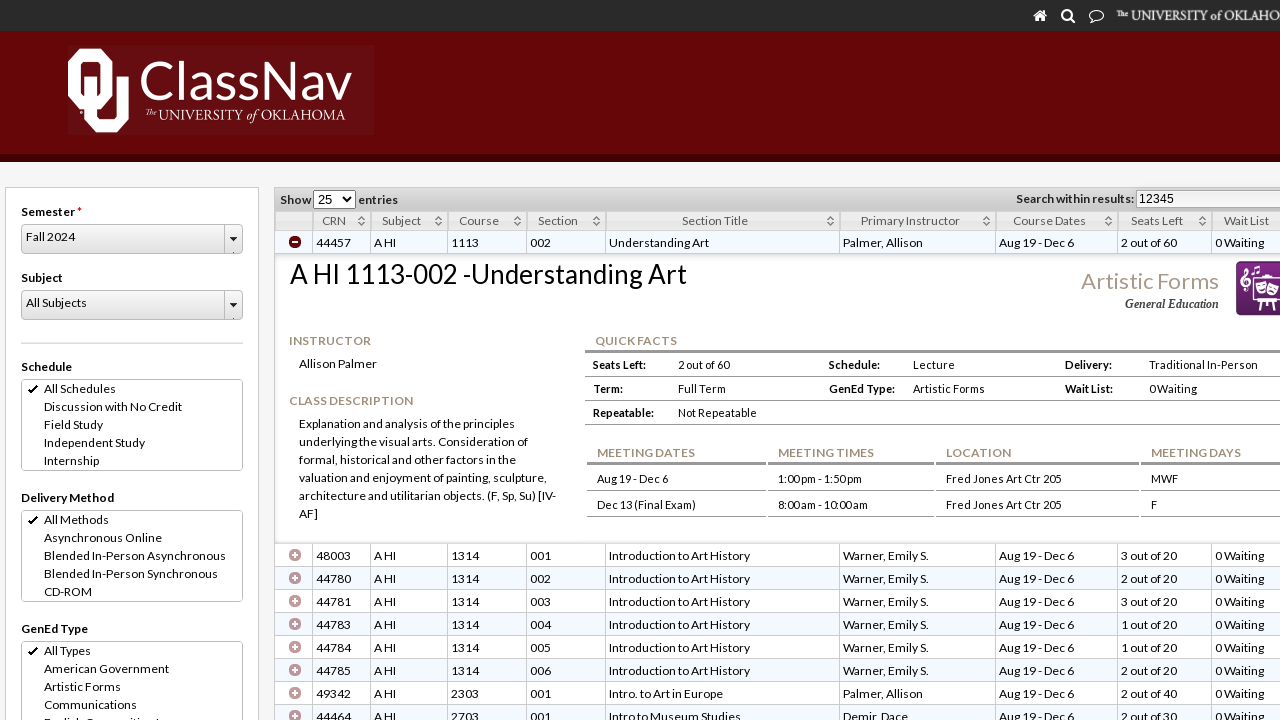